Clicks Remove button and verifies the checkbox is no longer present on the page

Starting URL: https://the-internet.herokuapp.com/dynamic_controls

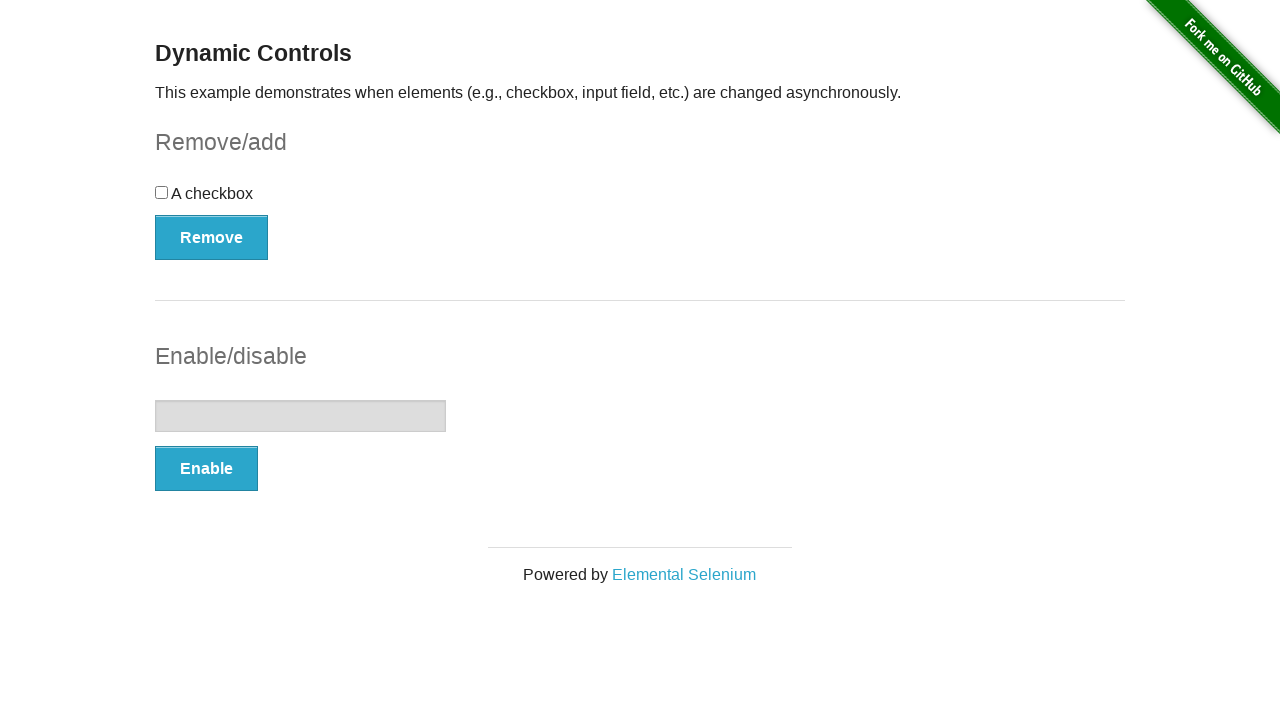

Clicked Remove button at (212, 237) on button:has-text('Remove')
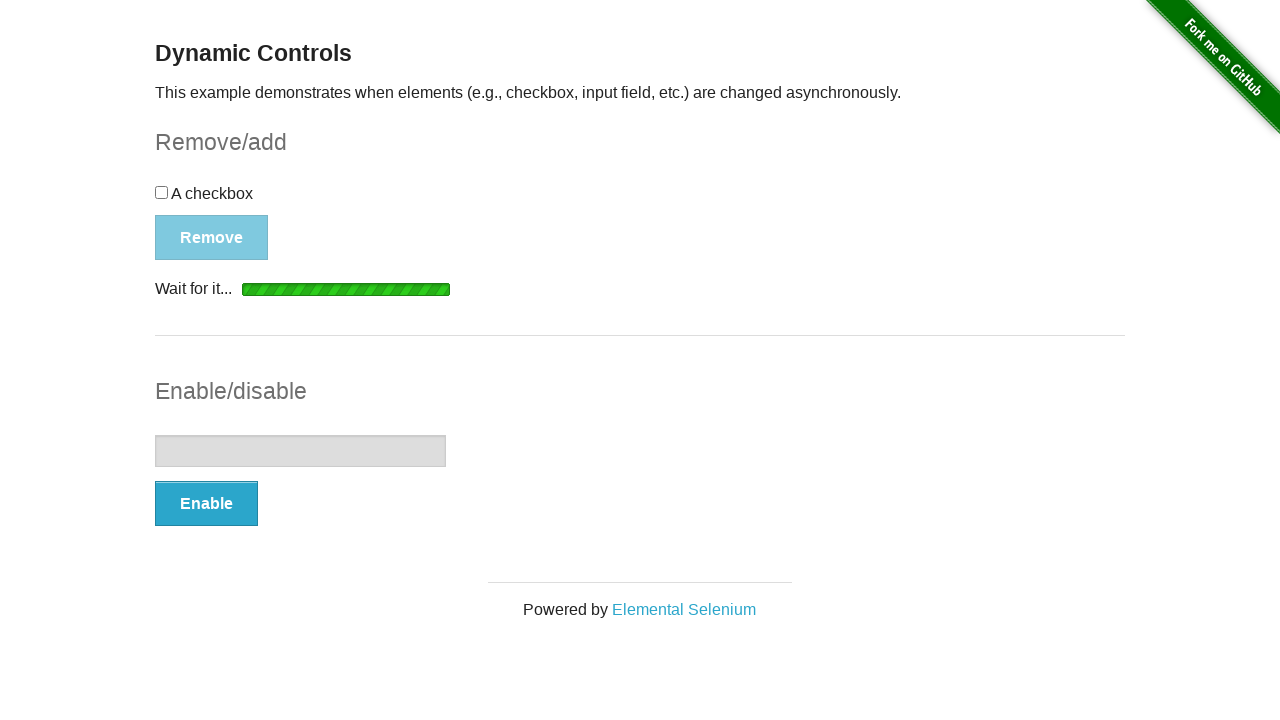

Waited for 'It's gone!' message to appear
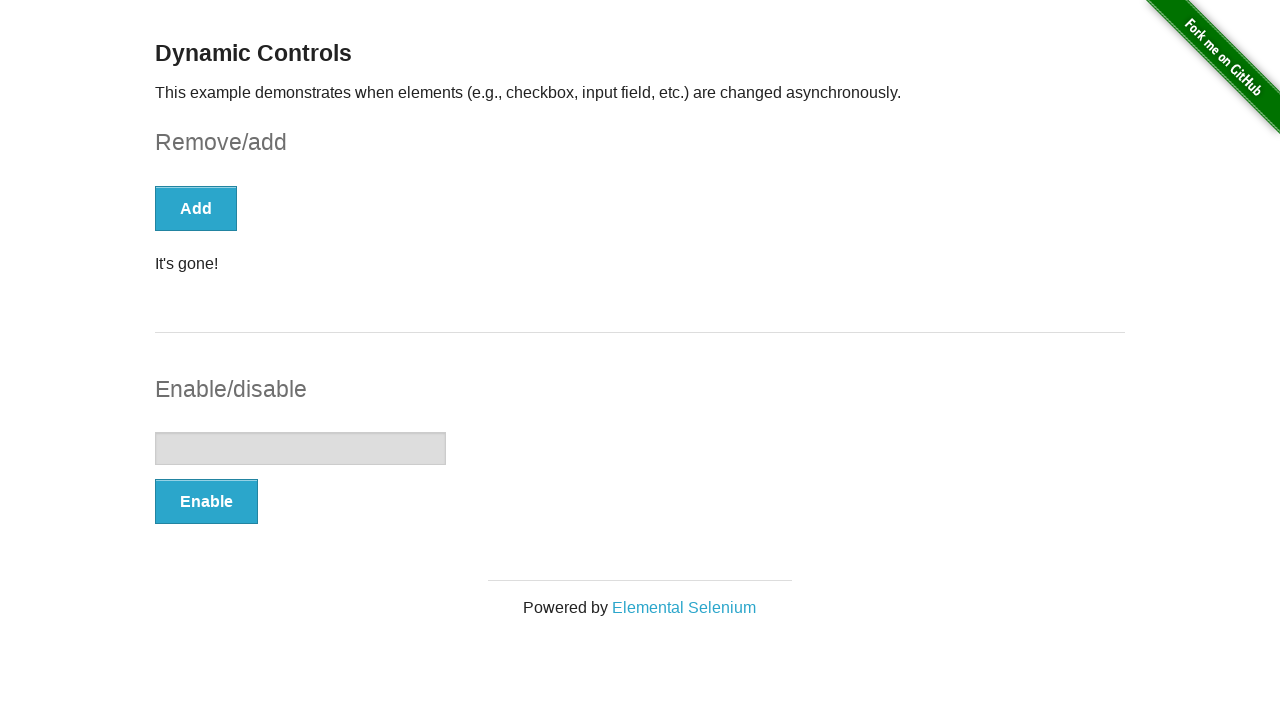

Verified checkbox is no longer present on the page
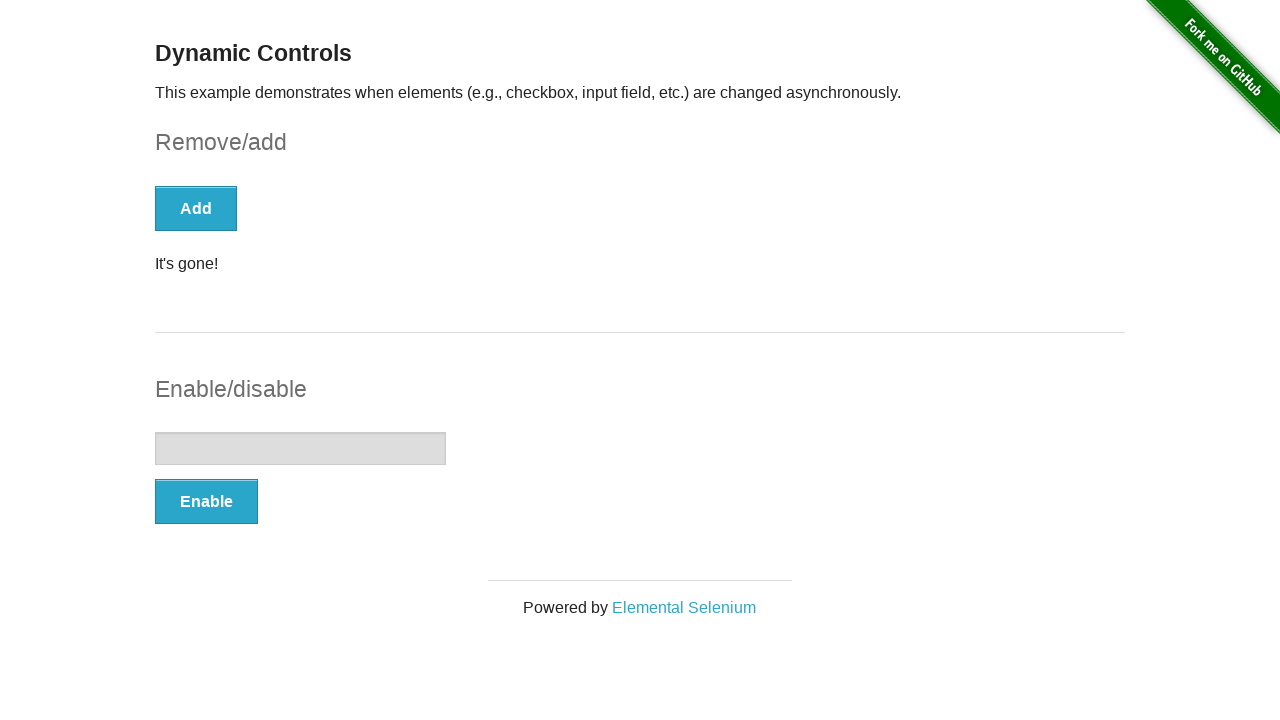

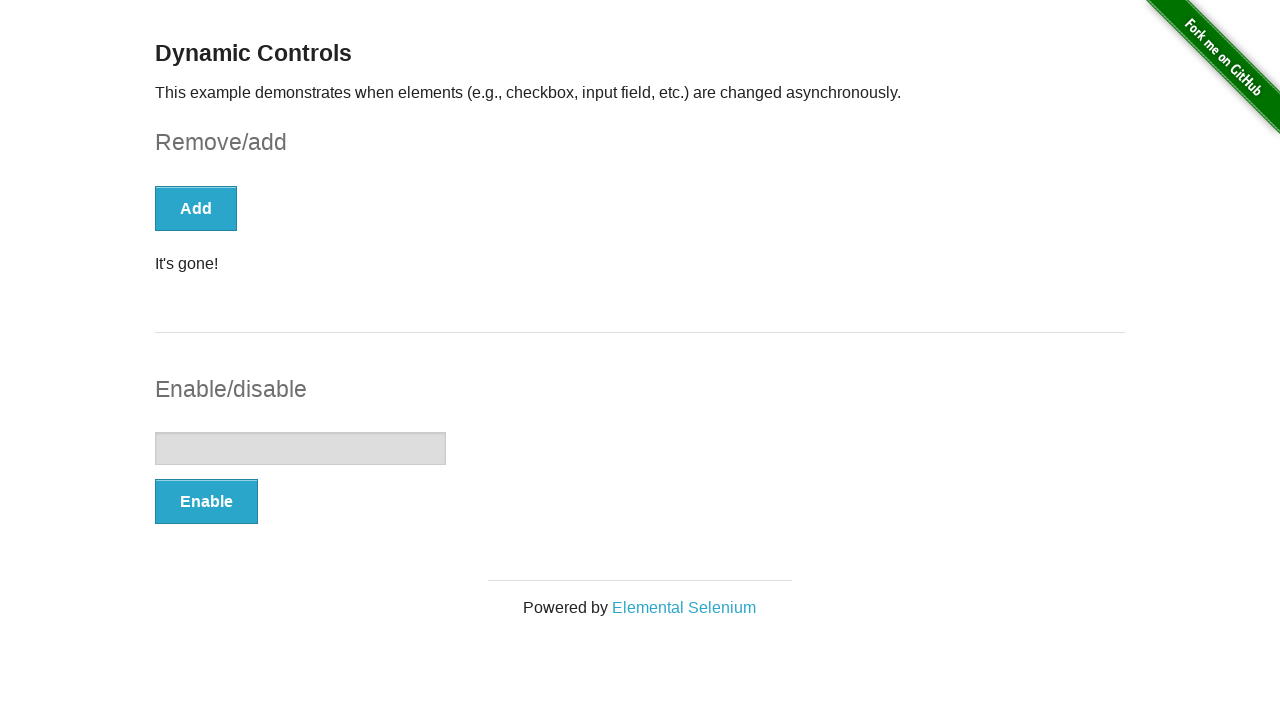